Tests explicit wait functionality by clicking a resend button and waiting for a message to appear using WebDriverWait with custom polling and exception handling

Starting URL: https://eviltester.github.io/supportclasses/#2000

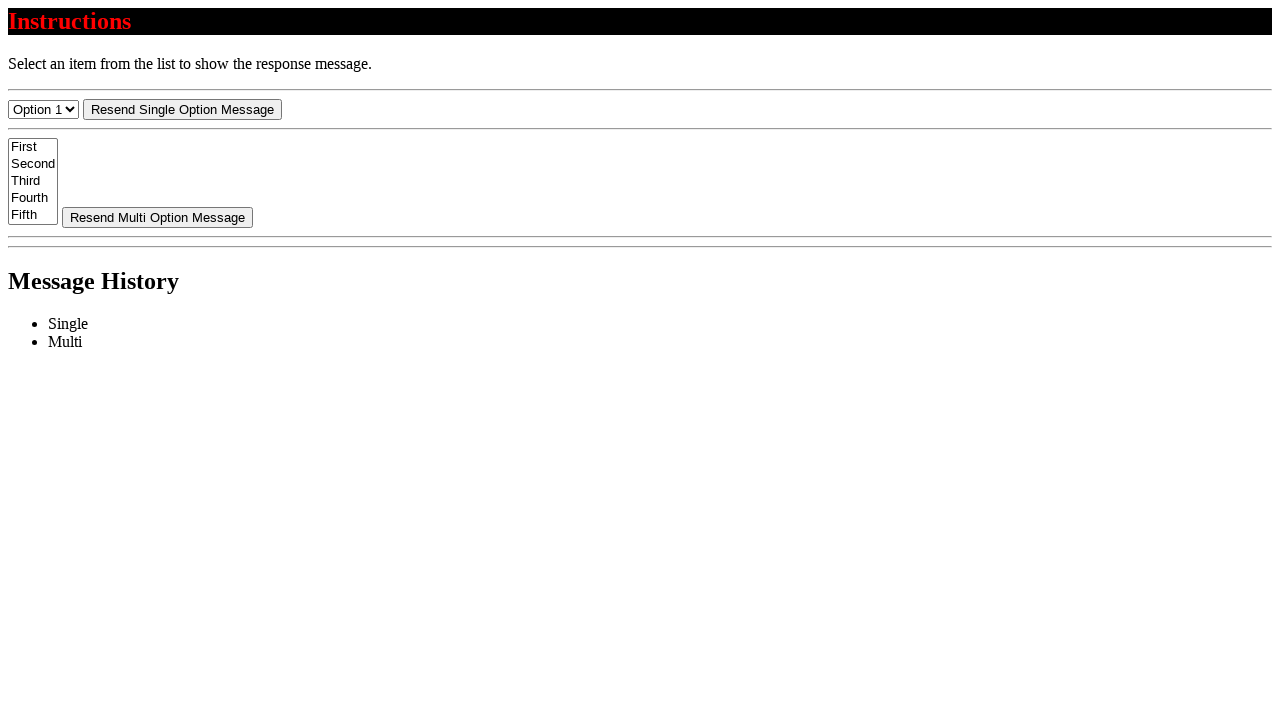

Clicked resend button to trigger message at (182, 109) on #resend-select
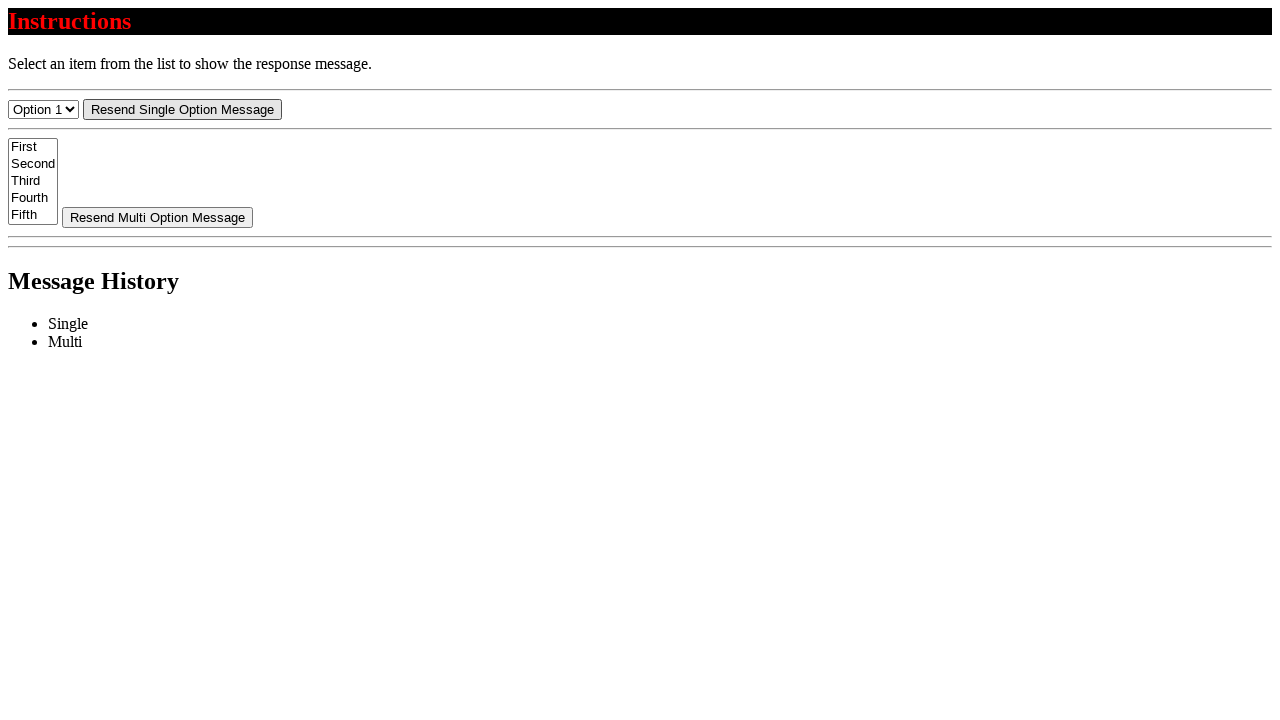

Waited for message to appear in list with explicit wait
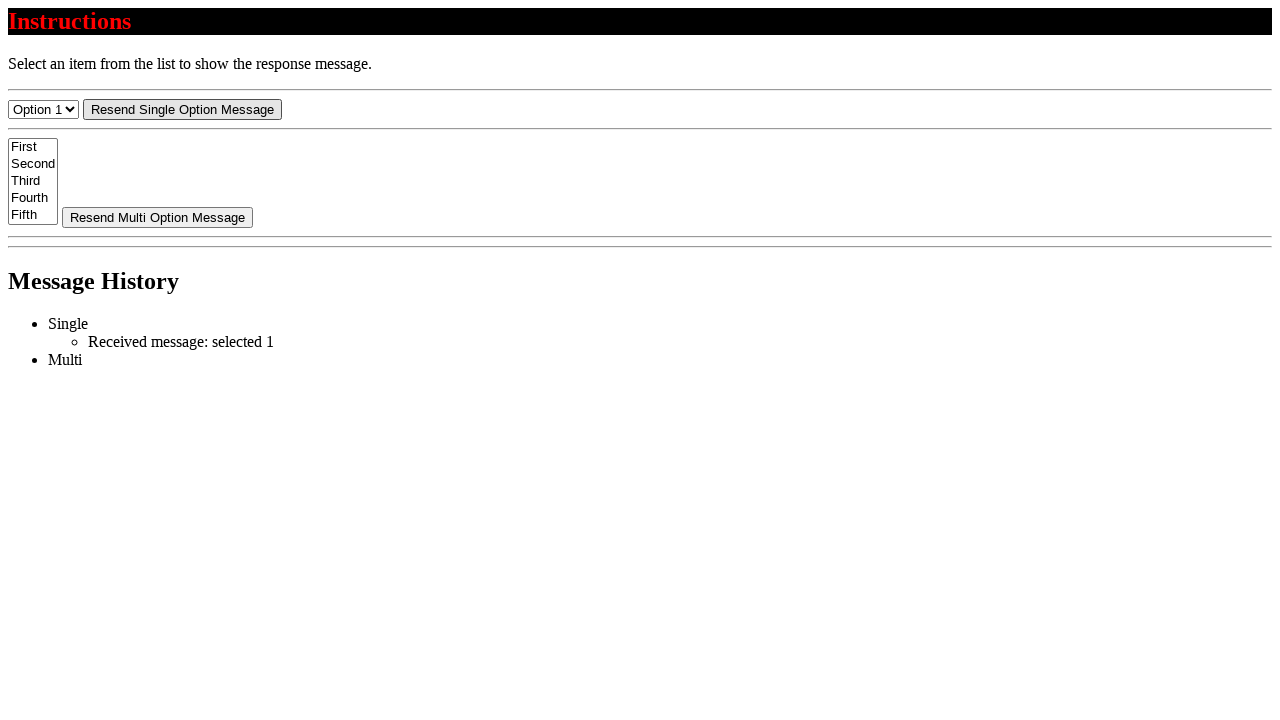

Located message element in DOM
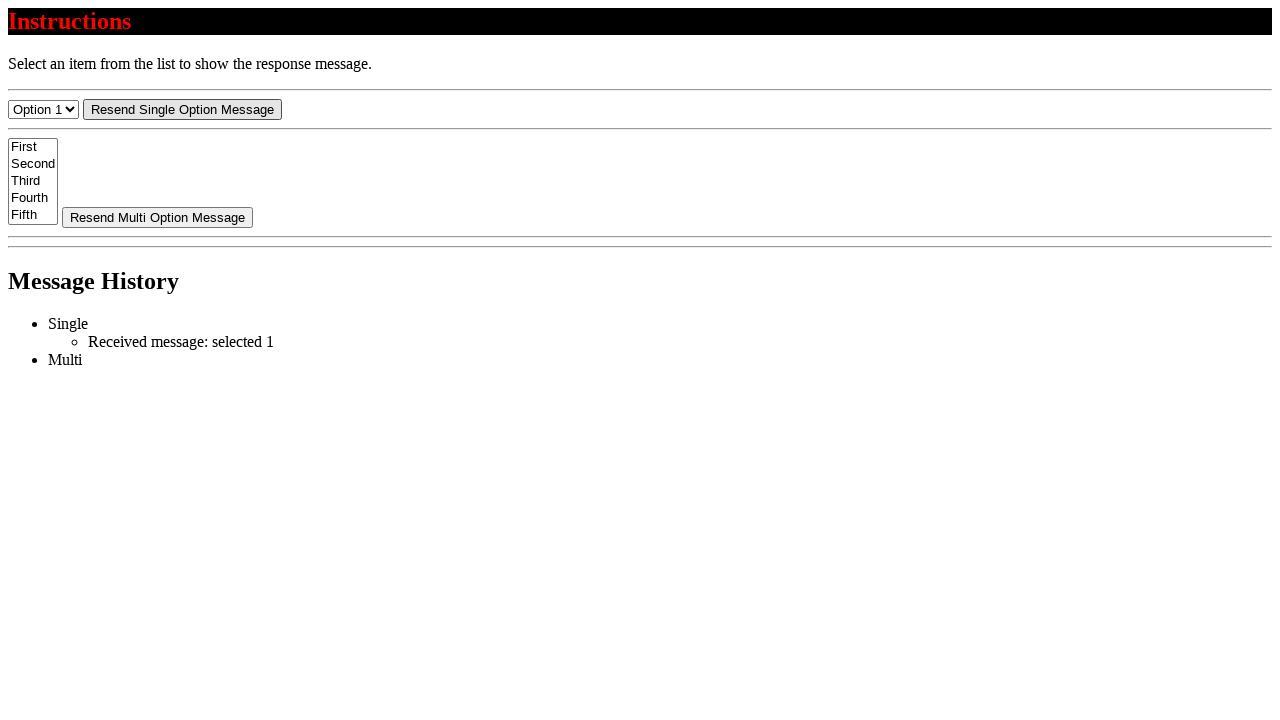

Verified message text contains 'Received message'
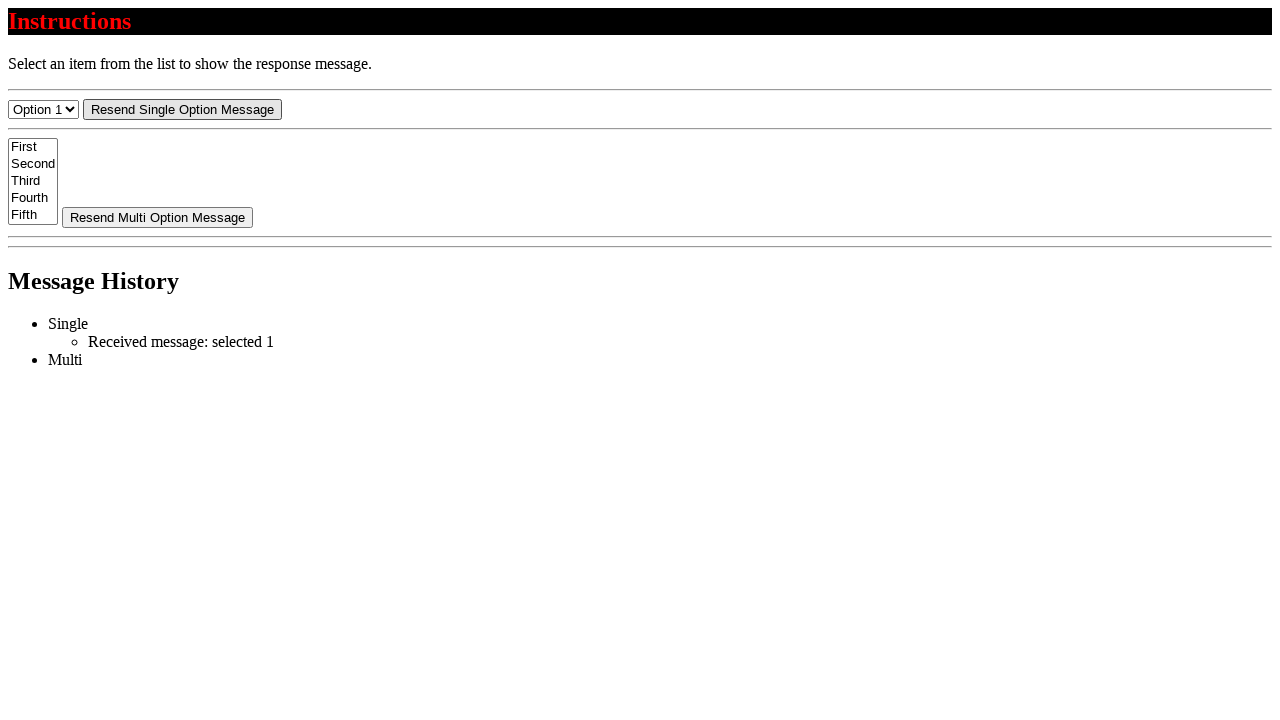

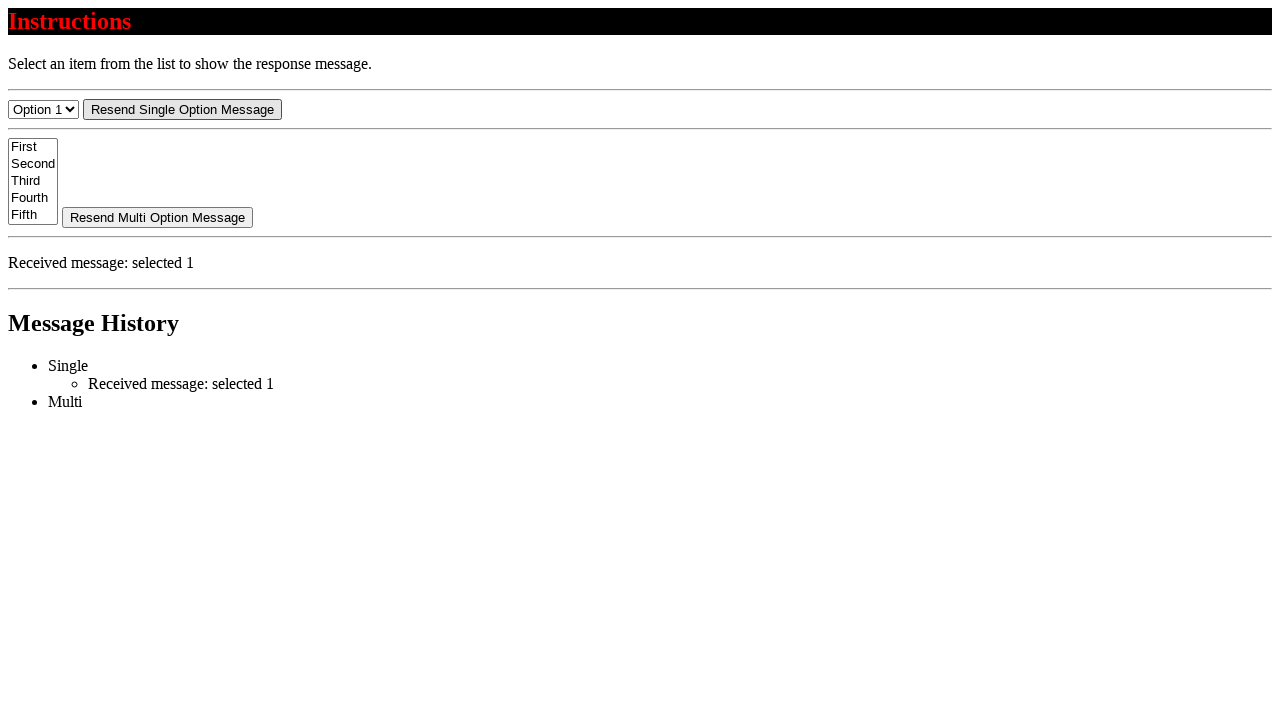